Tests a form submission by entering text into an input field and verifying the result is displayed correctly

Starting URL: https://erikdark.github.io/QA_autotest_stop_list/

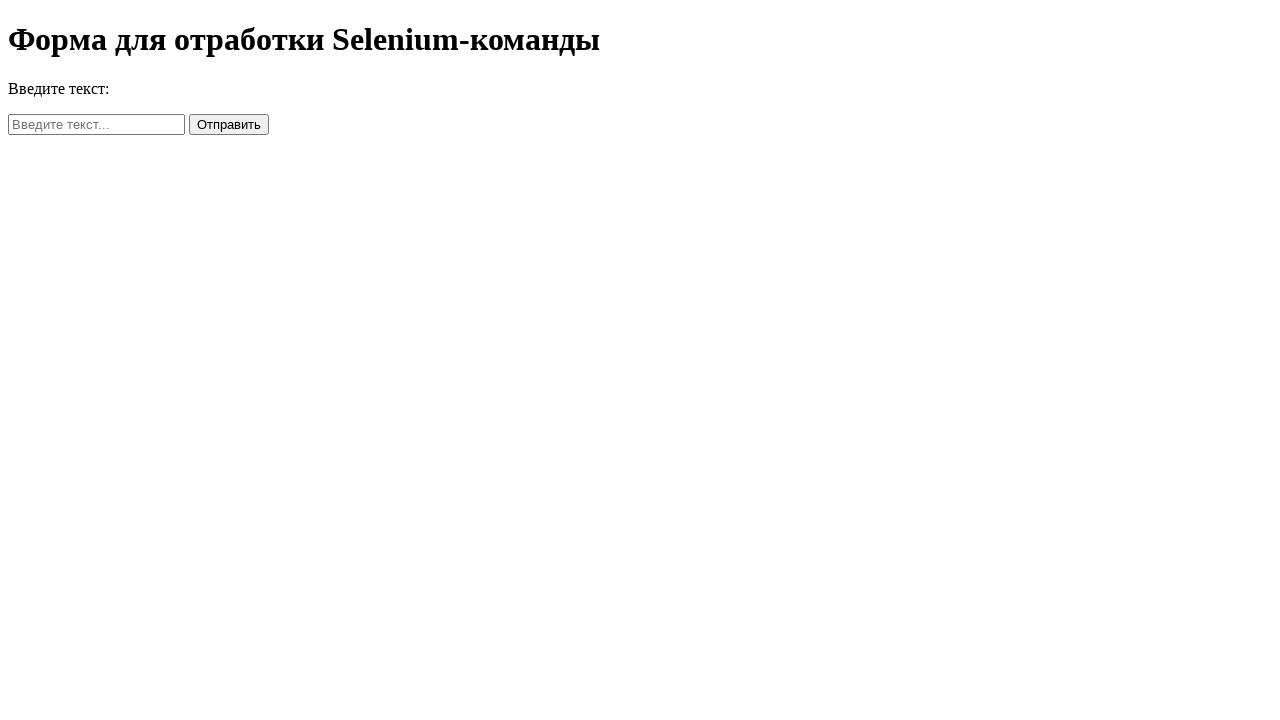

Filled input field with 'Erik' on #inputField
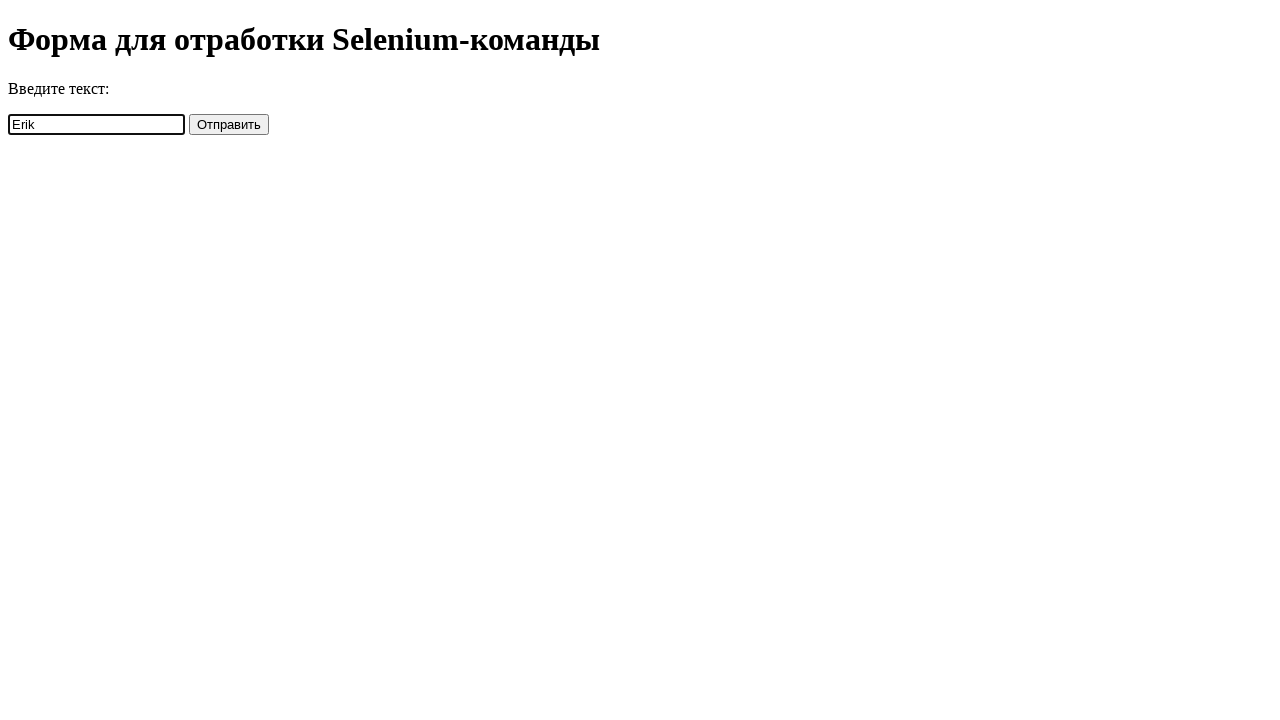

Clicked submit button at (229, 124) on #submitButton
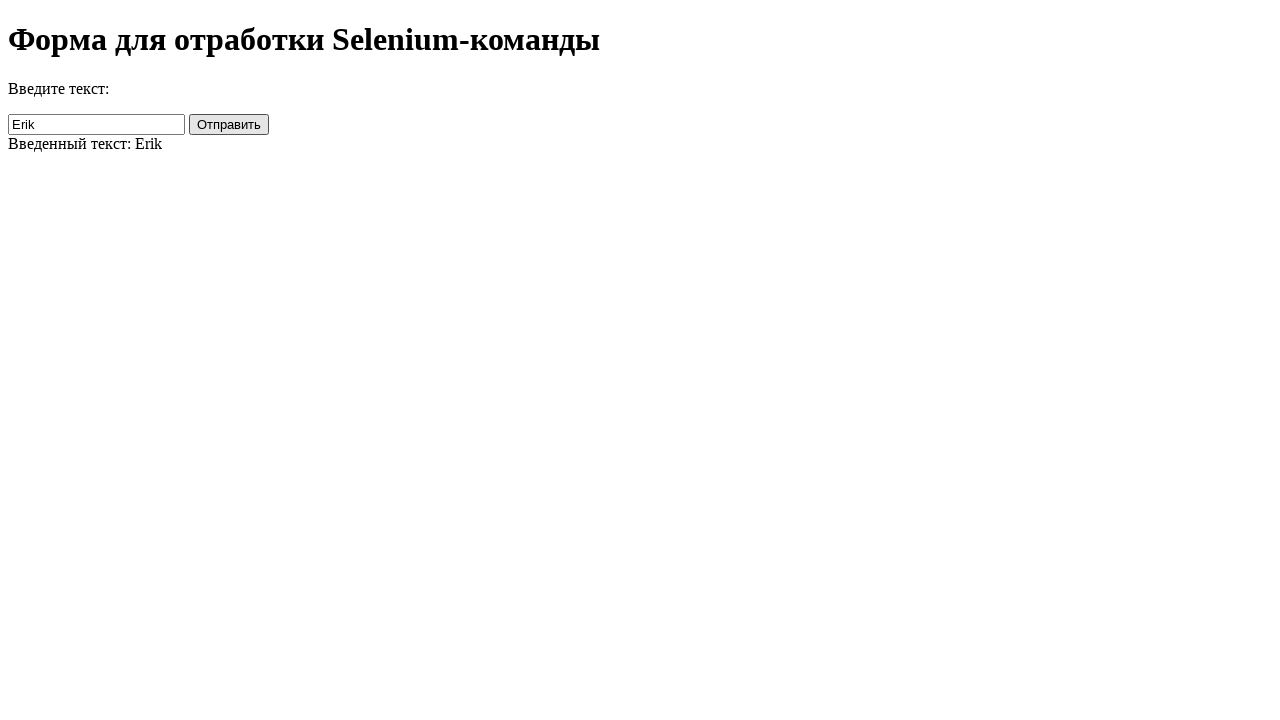

Verified result displays 'Введенный текст: Erik'
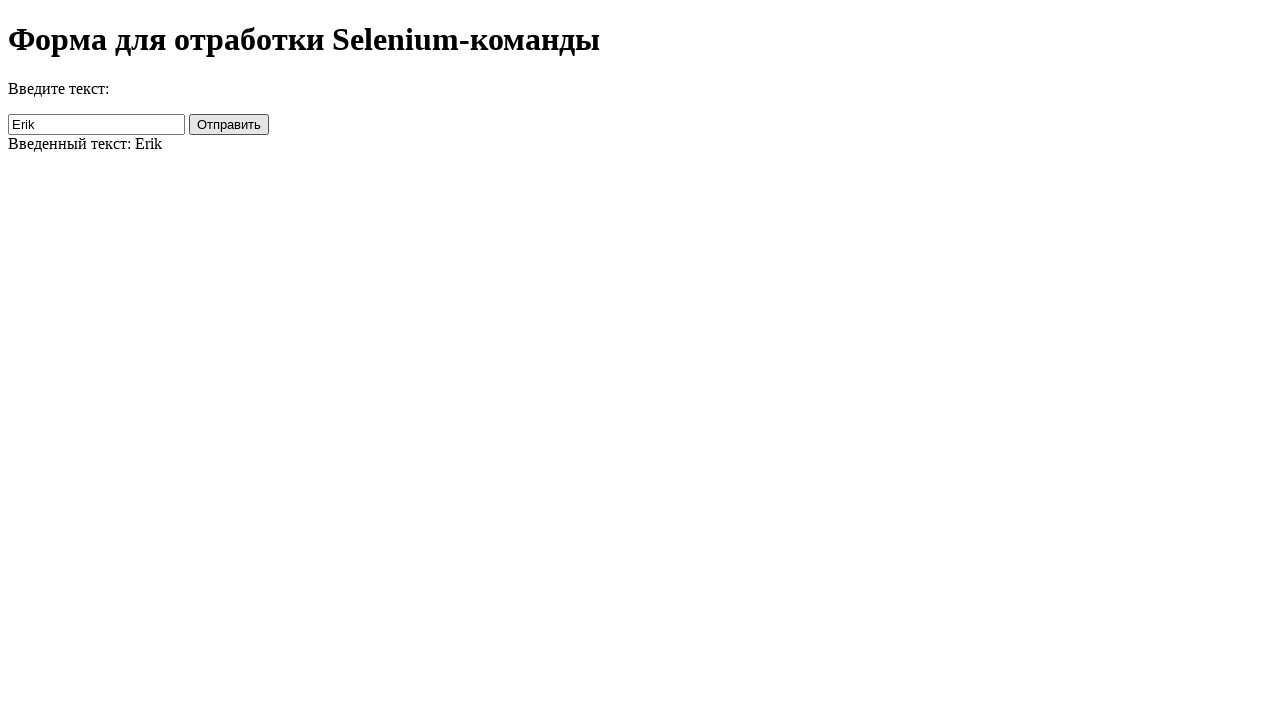

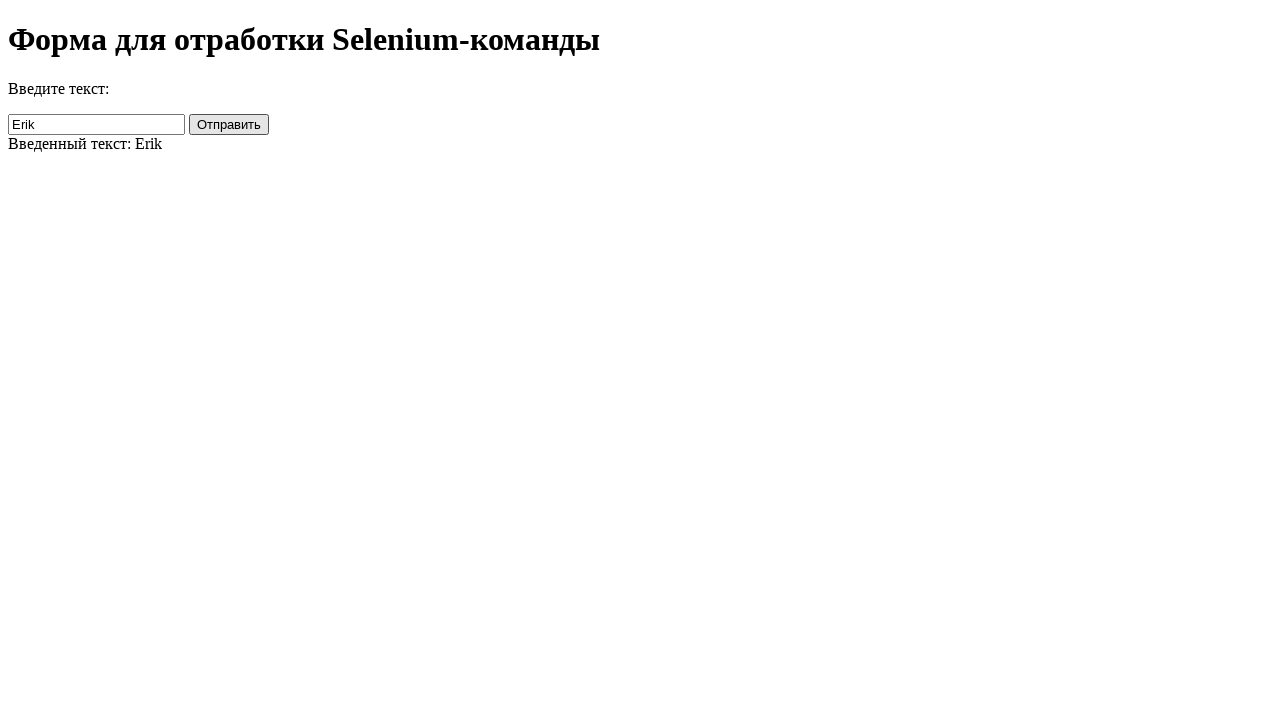